Tests sending a valid contact message through the contact modal and verifies the success alert

Starting URL: https://www.demoblaze.com/index.html

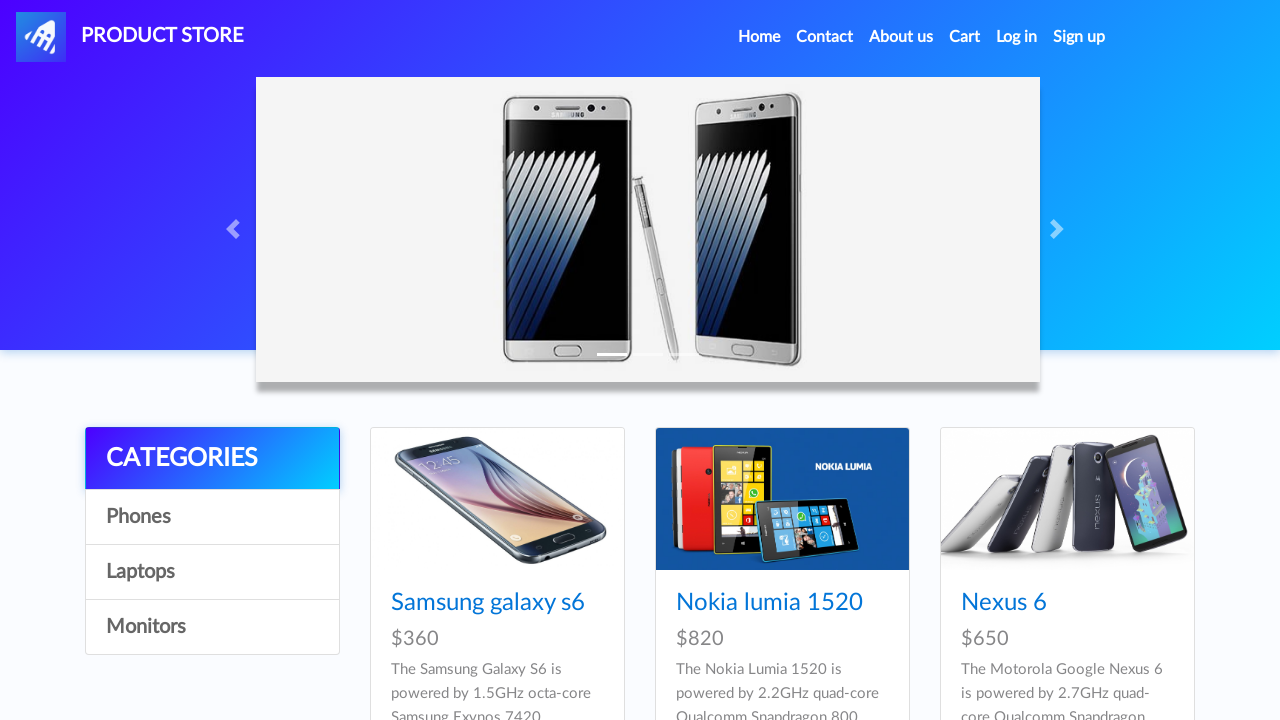

Clicked contact button to open modal at (825, 37) on a[data-target='#exampleModal']
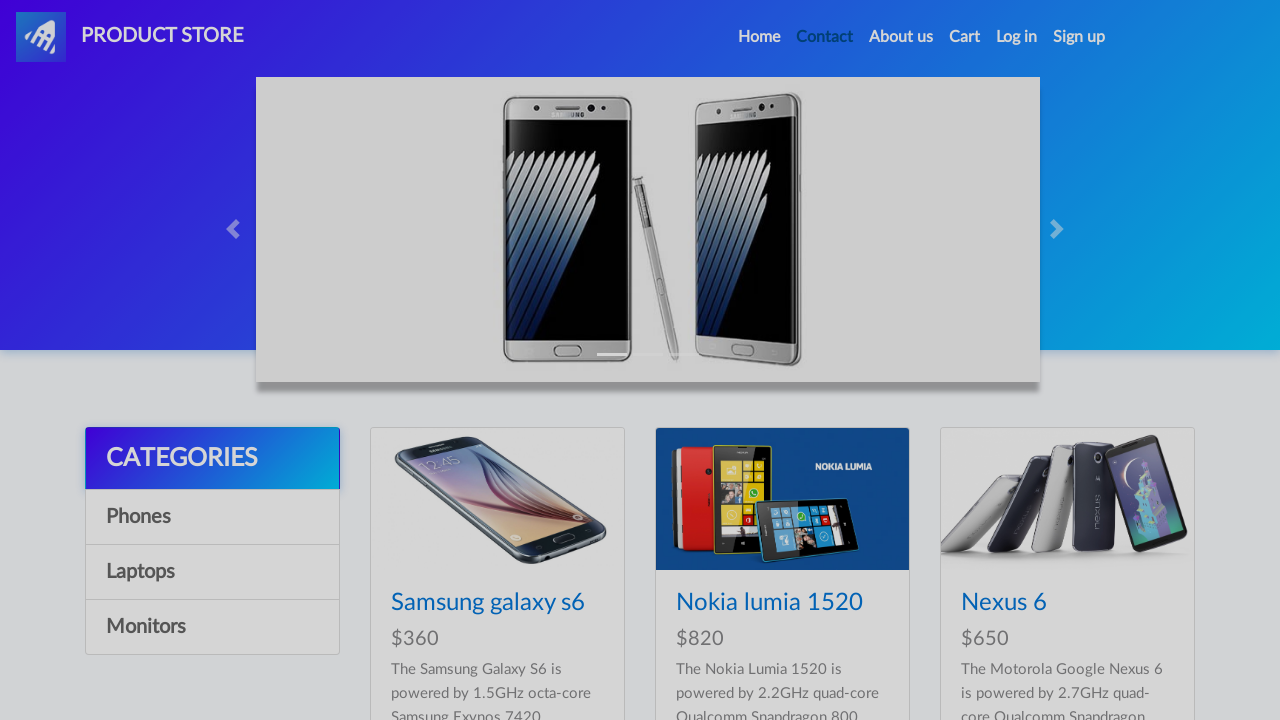

Contact modal appeared and is visible
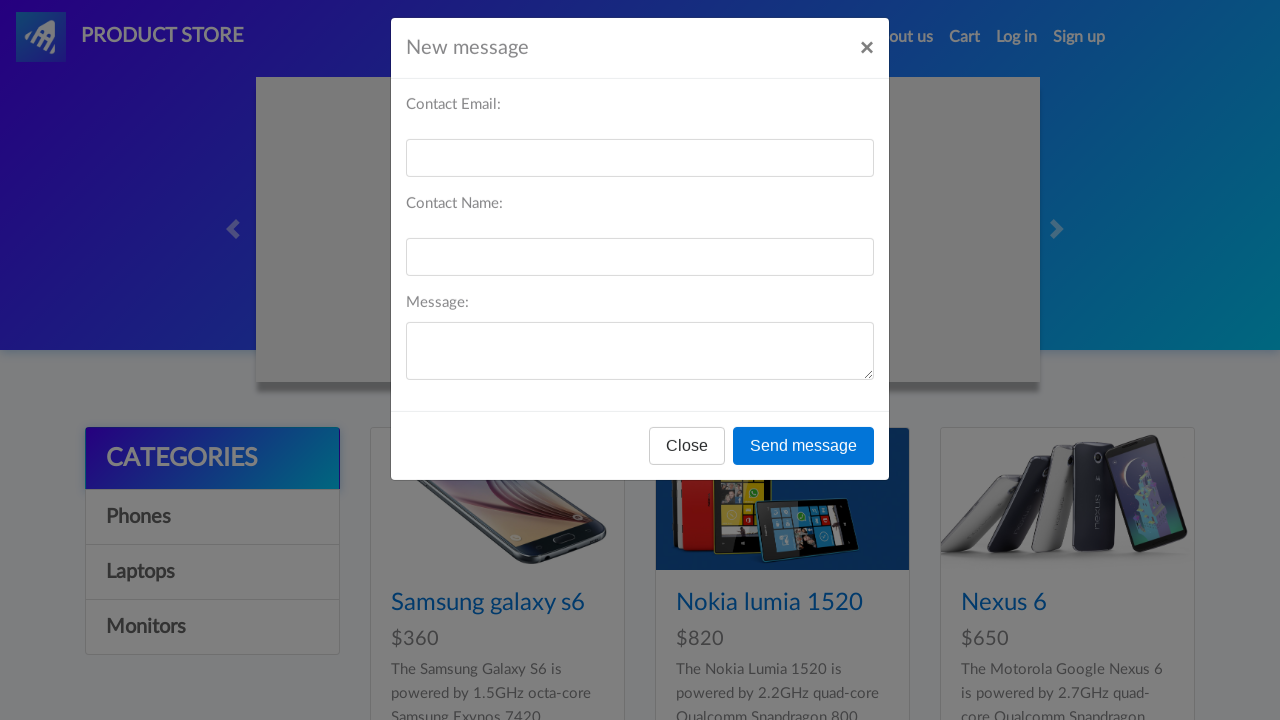

Filled contact email field with 'Jhon237@gmail.com' on #recipient-email
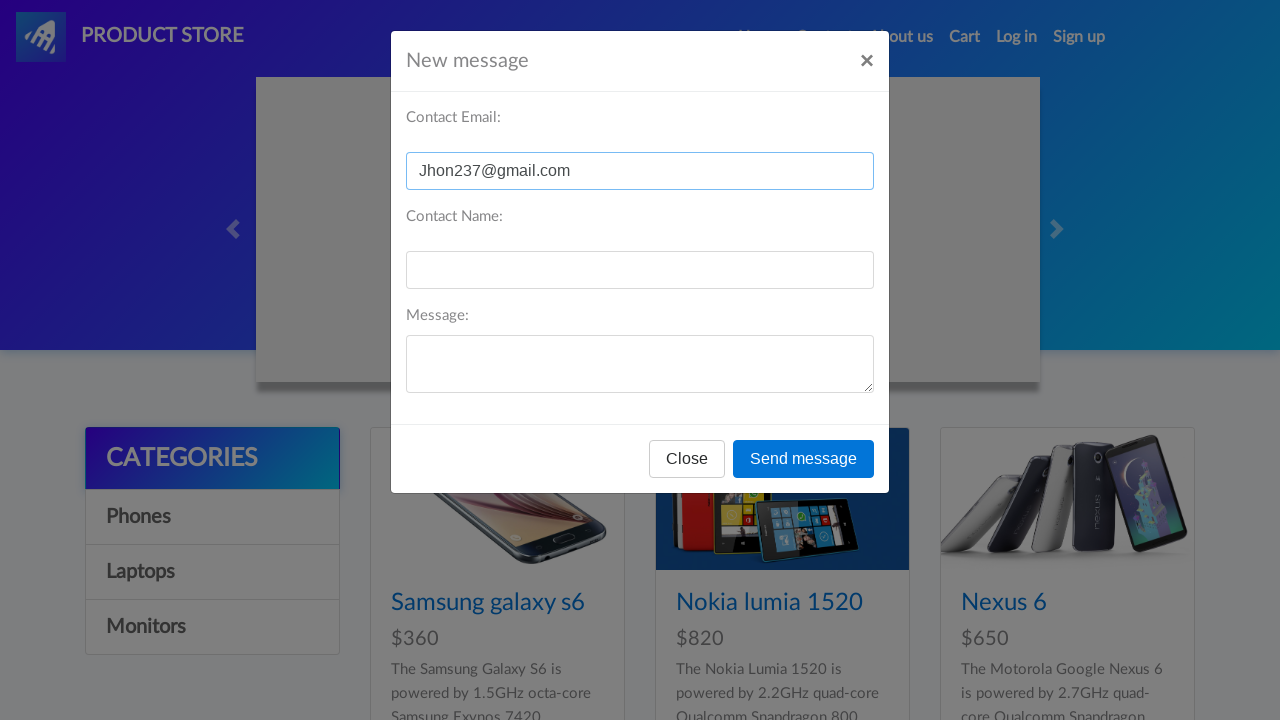

Filled contact name field with 'Jhon' on #recipient-name
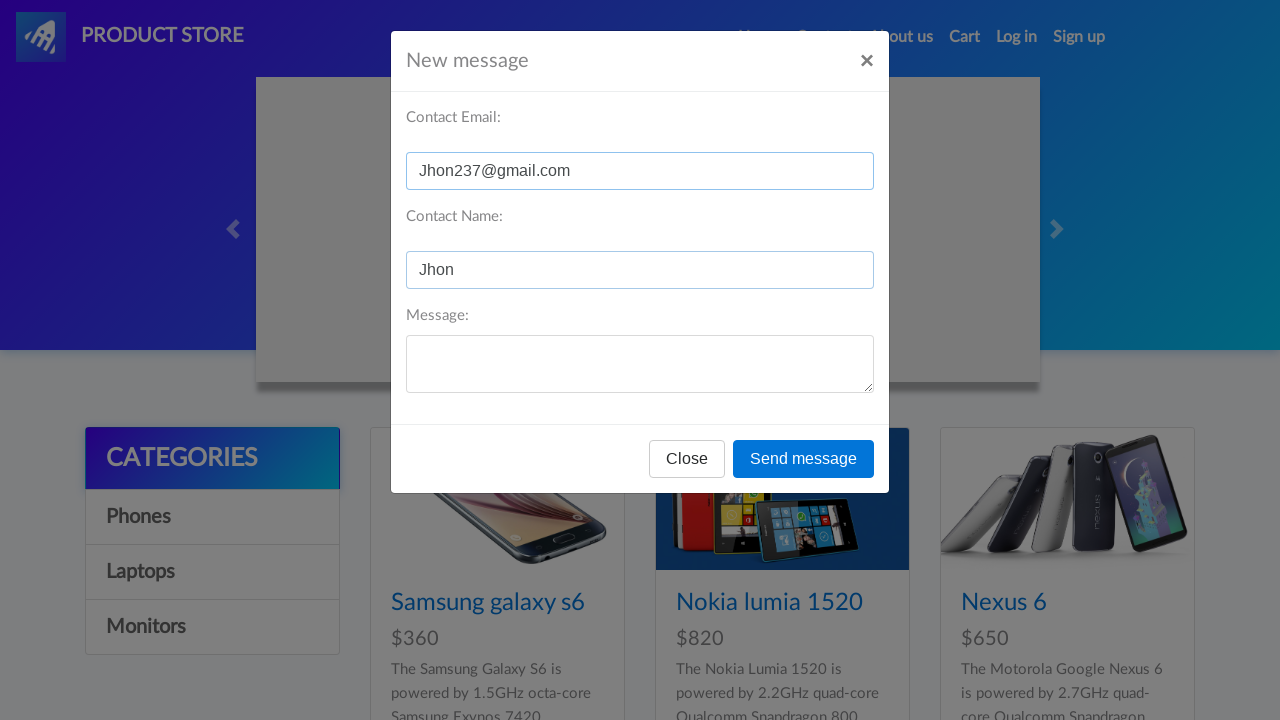

Filled message field with contact message on #message-text
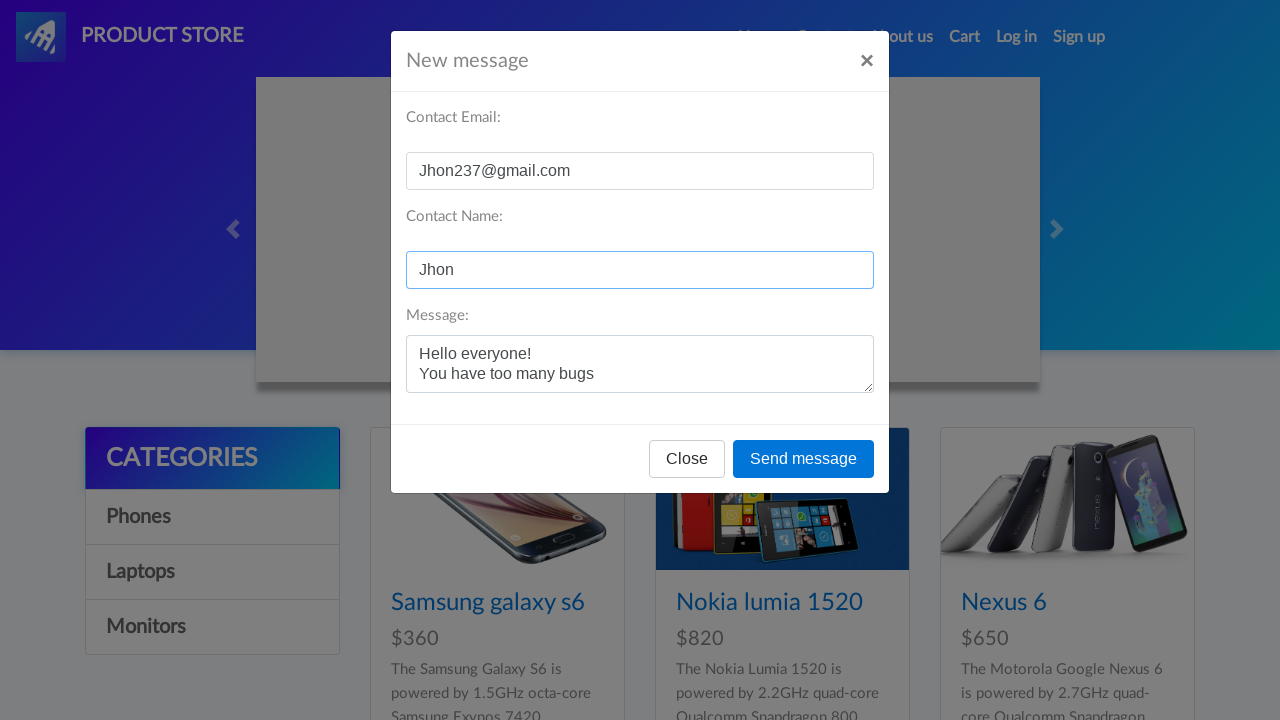

Clicked send message button at (804, 459) on button[onclick='send()']
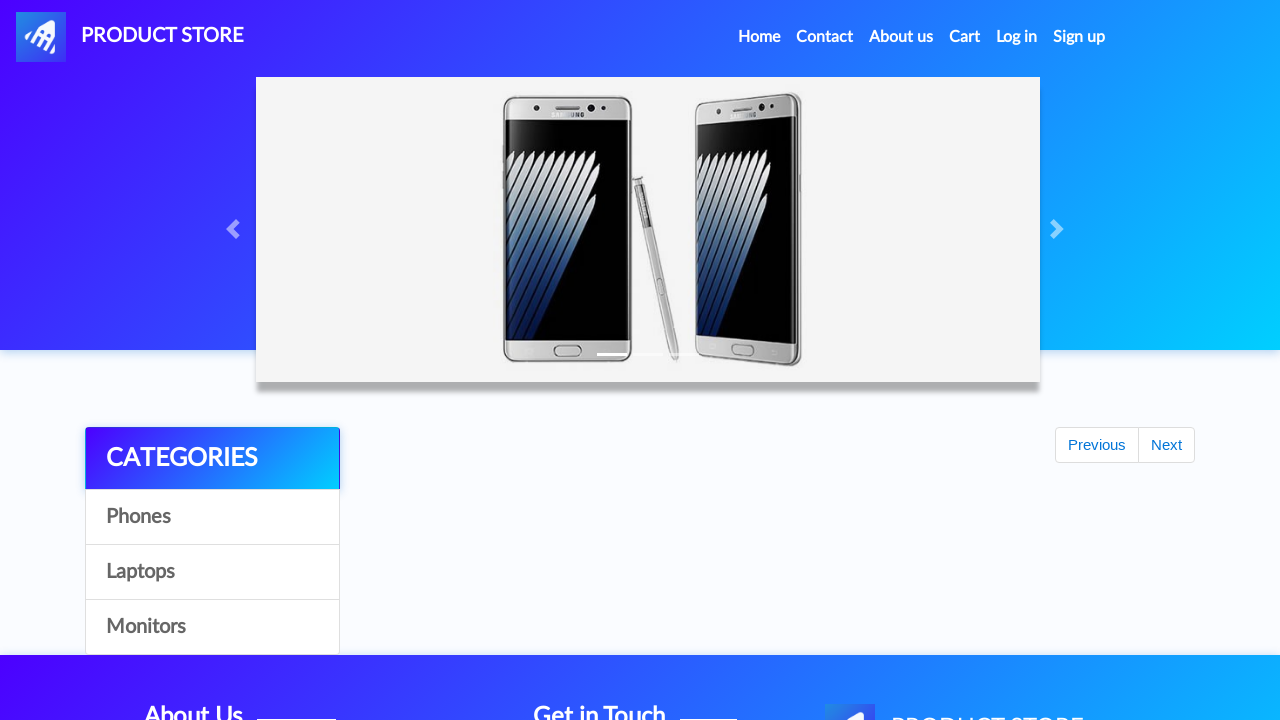

Waited for alert to appear
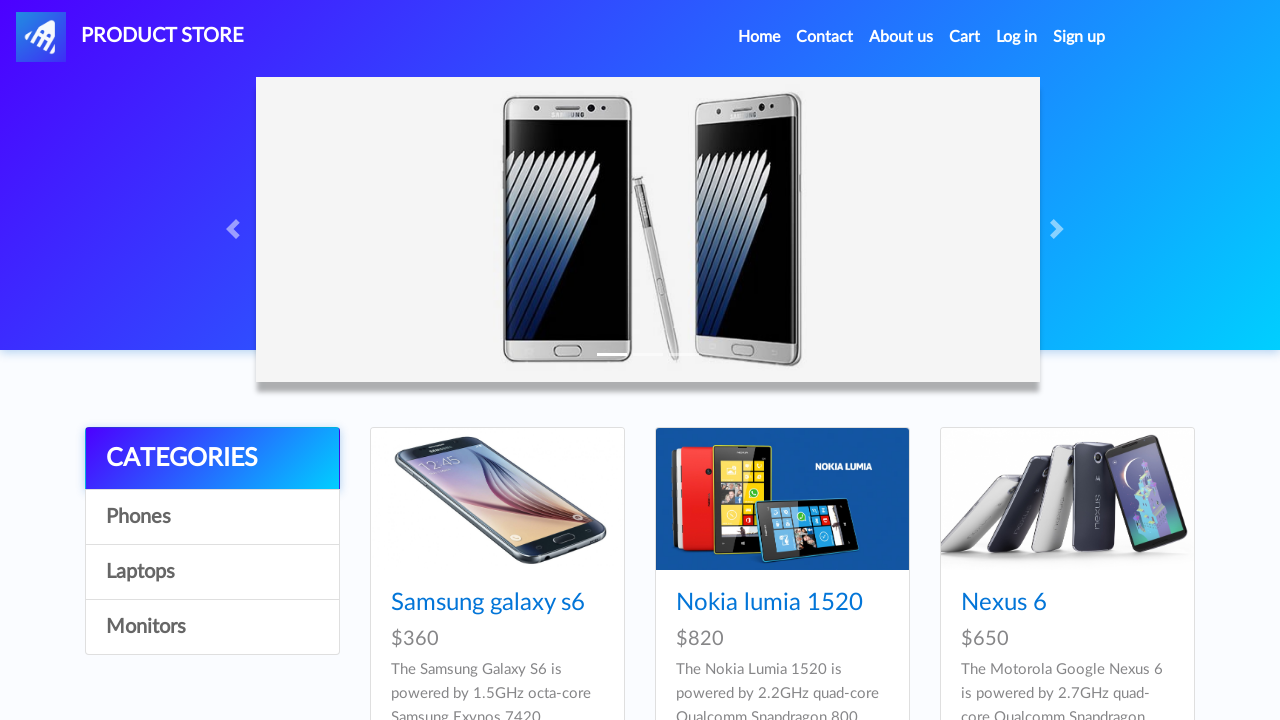

Retrieved success alert message
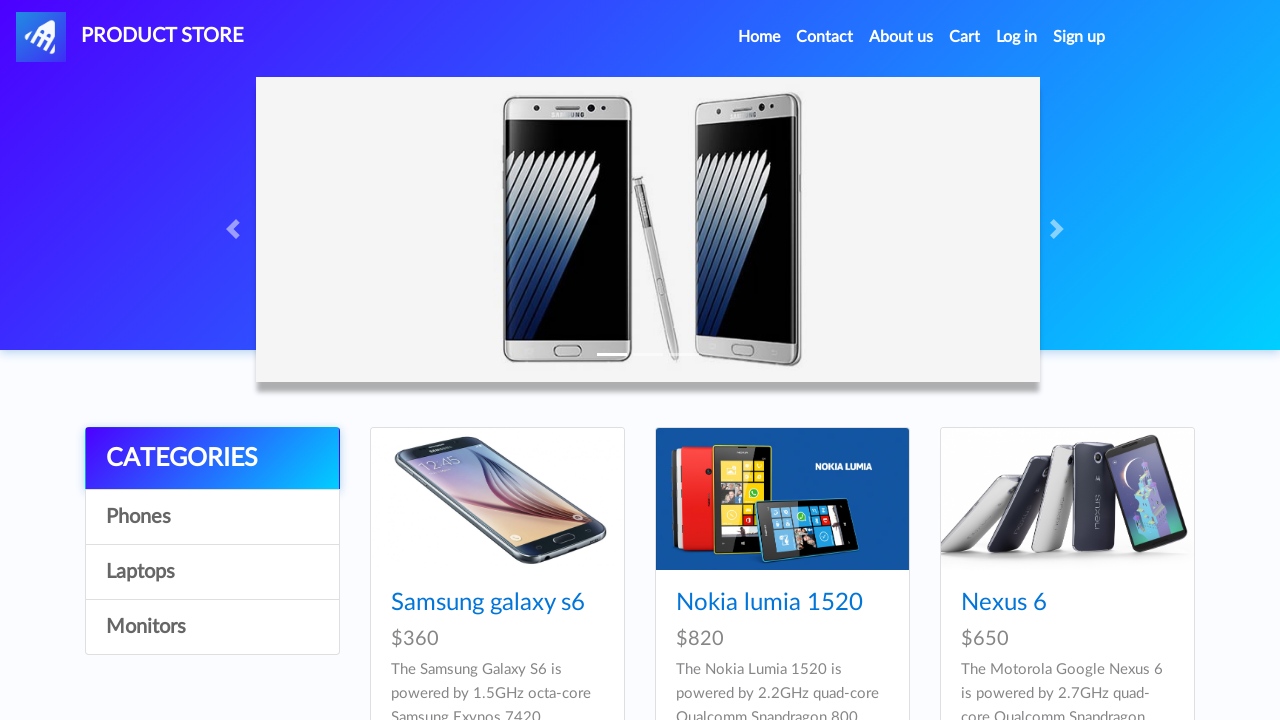

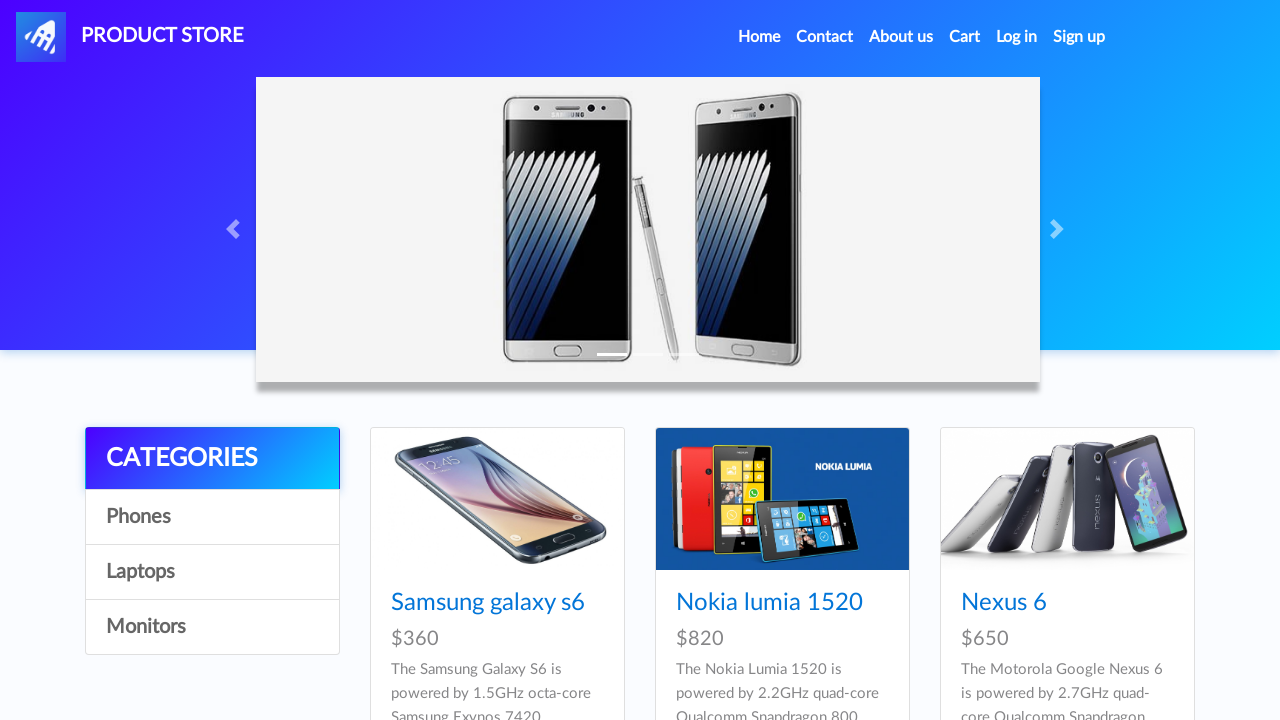